Tests drag and drop functionality by dragging an element onto a drop target and verifying the text changes to "Dropped!"

Starting URL: https://demoqa.com/droppable

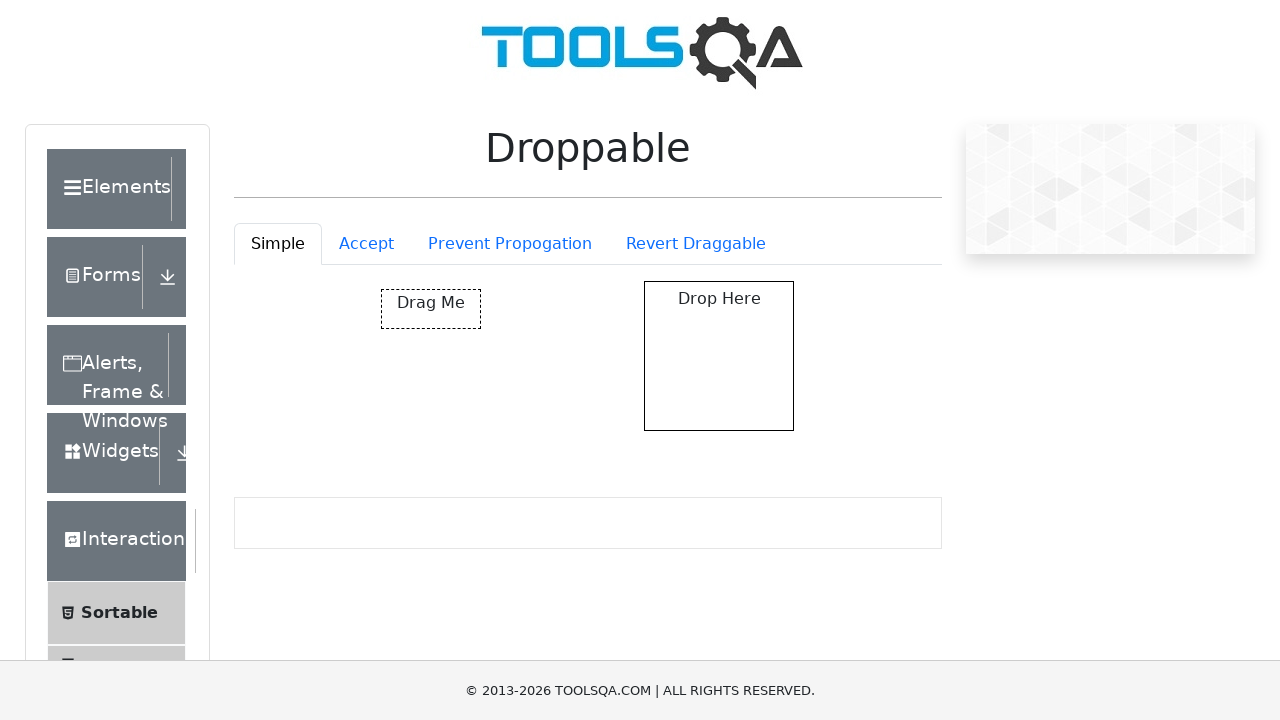

Located the draggable element
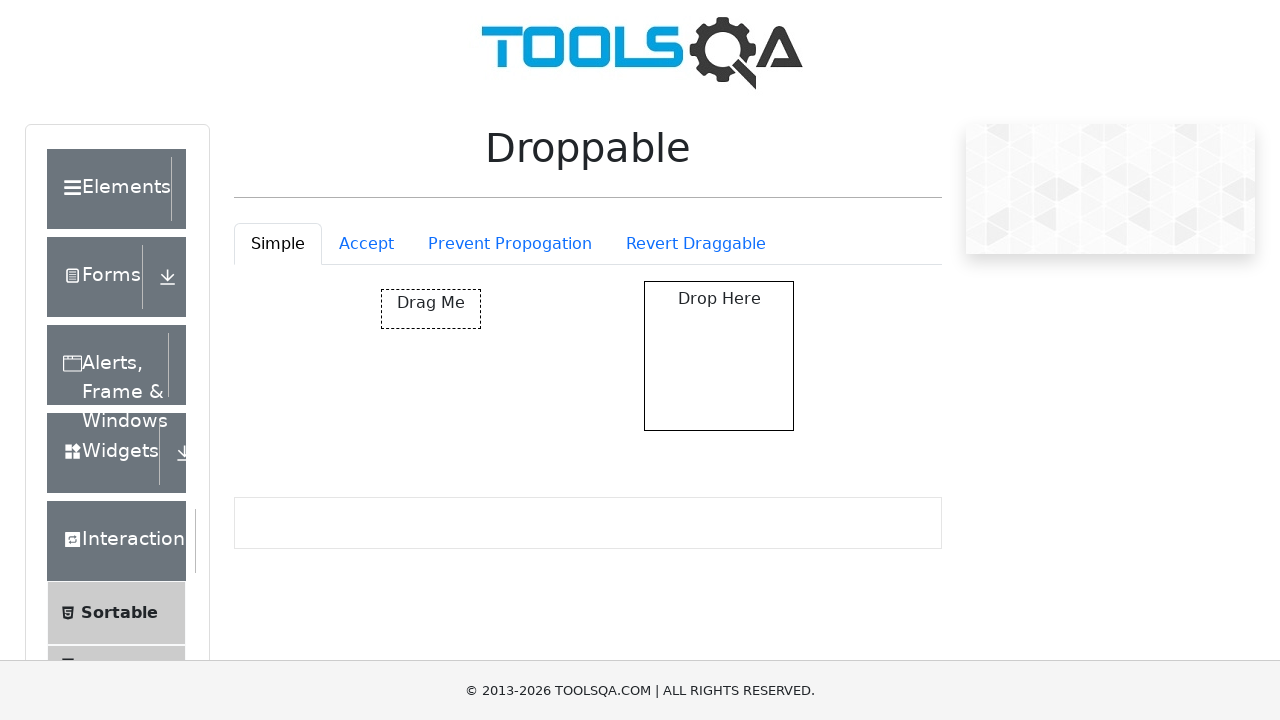

Located the droppable element
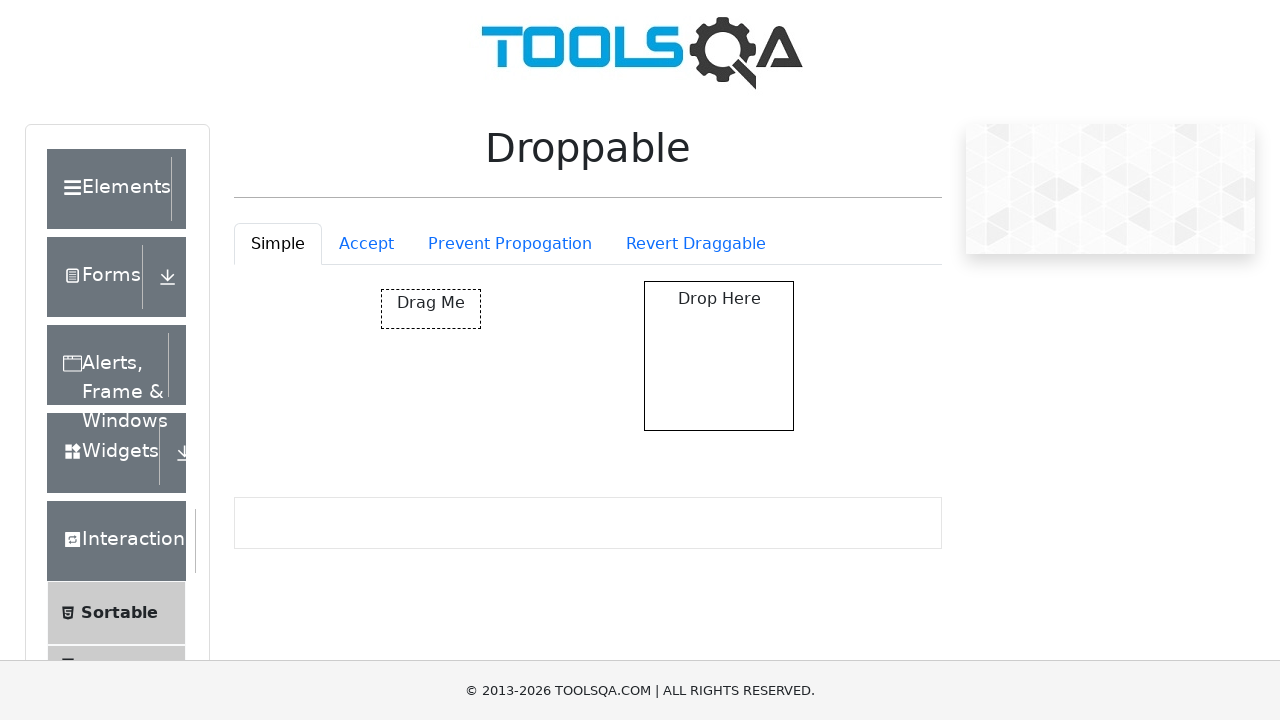

Dragged element onto drop target at (719, 356)
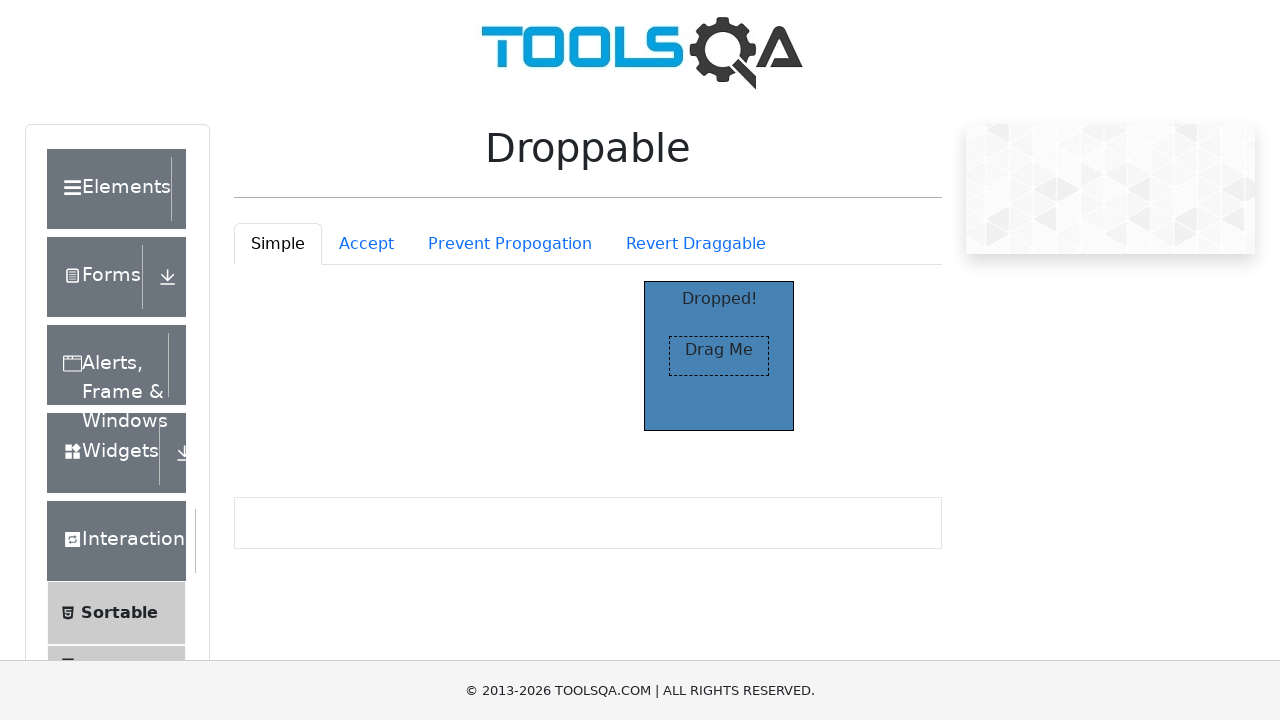

Verified text changed to 'Dropped!' after successful drag and drop
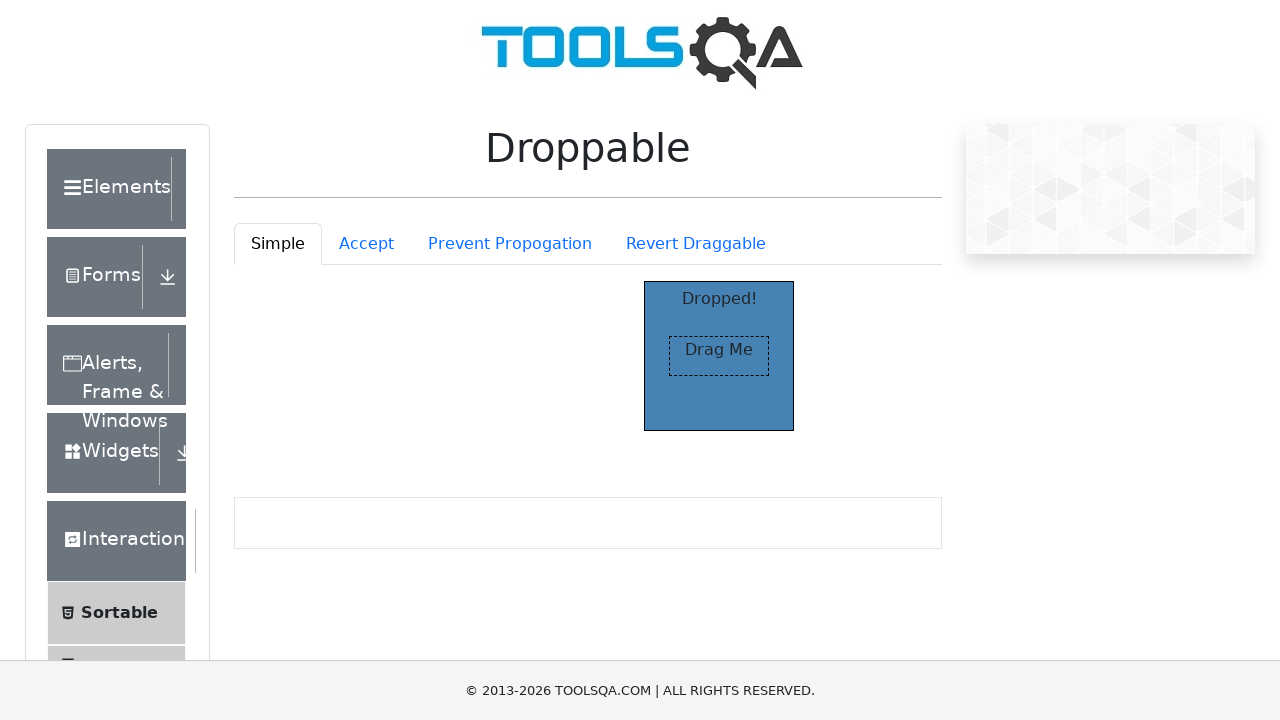

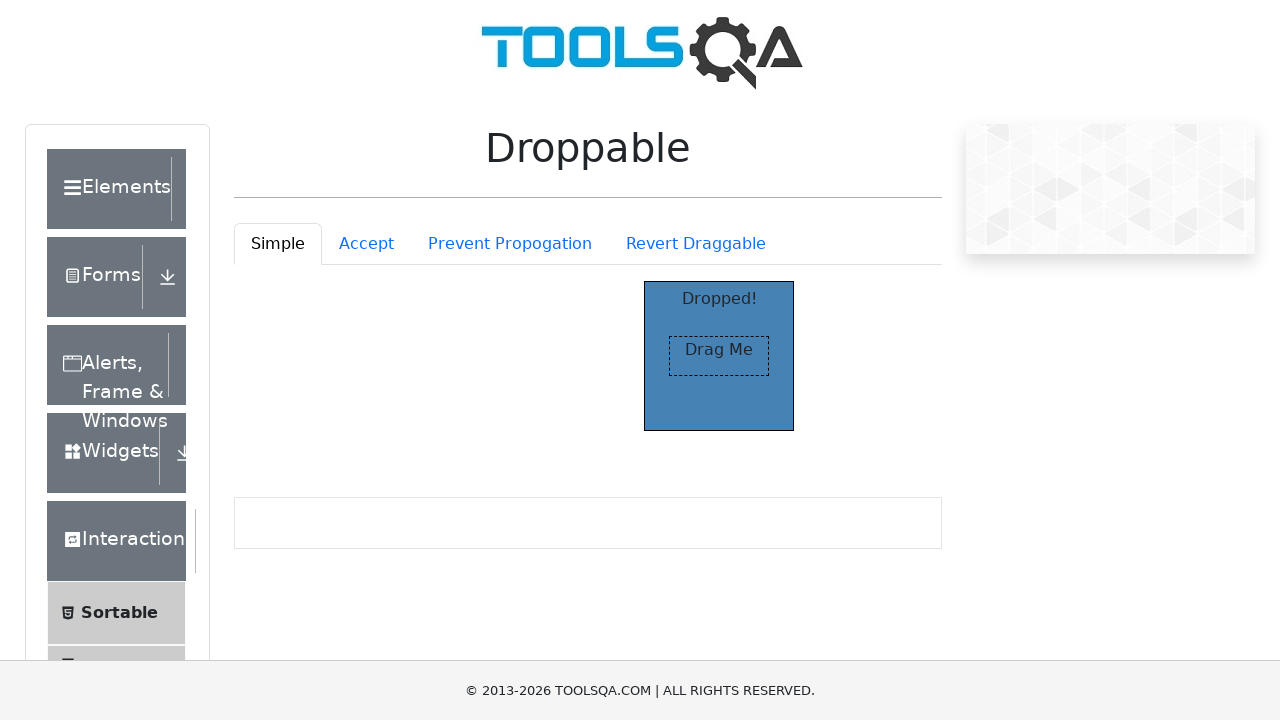